Verifies that the callback info text is displayed on the page

Starting URL: https://cleverbots.ru/

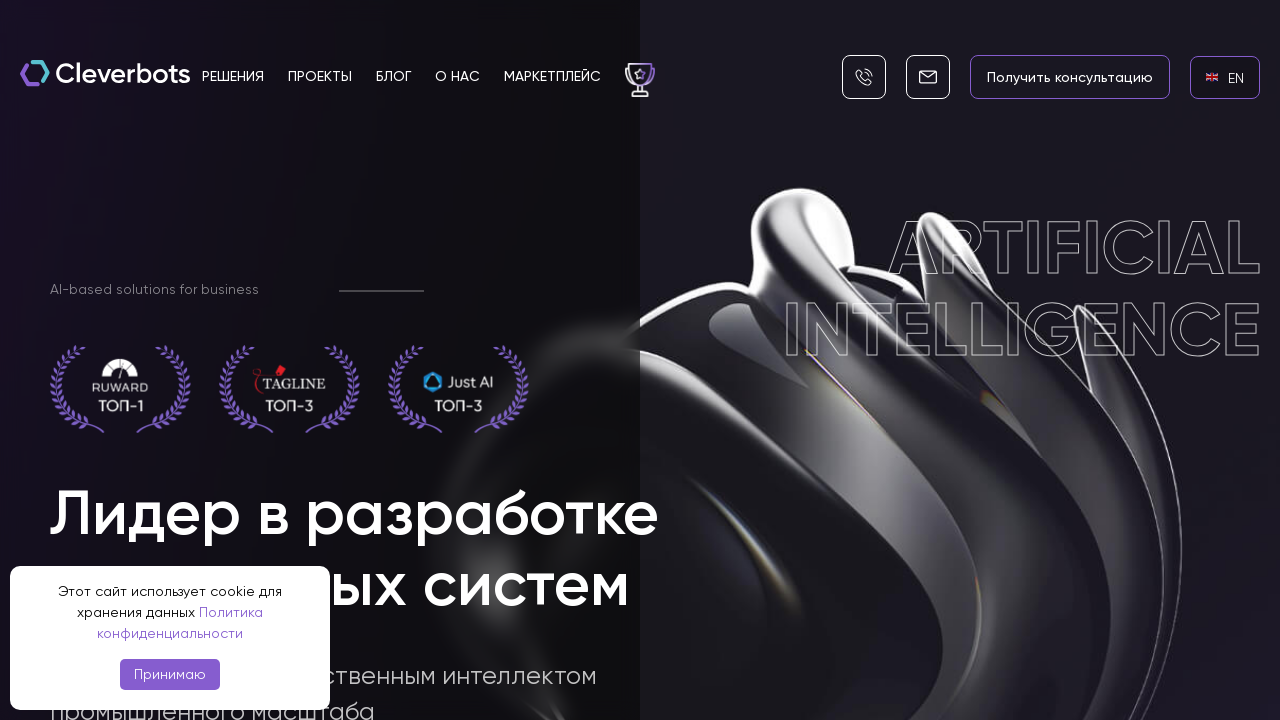

English language link is visible
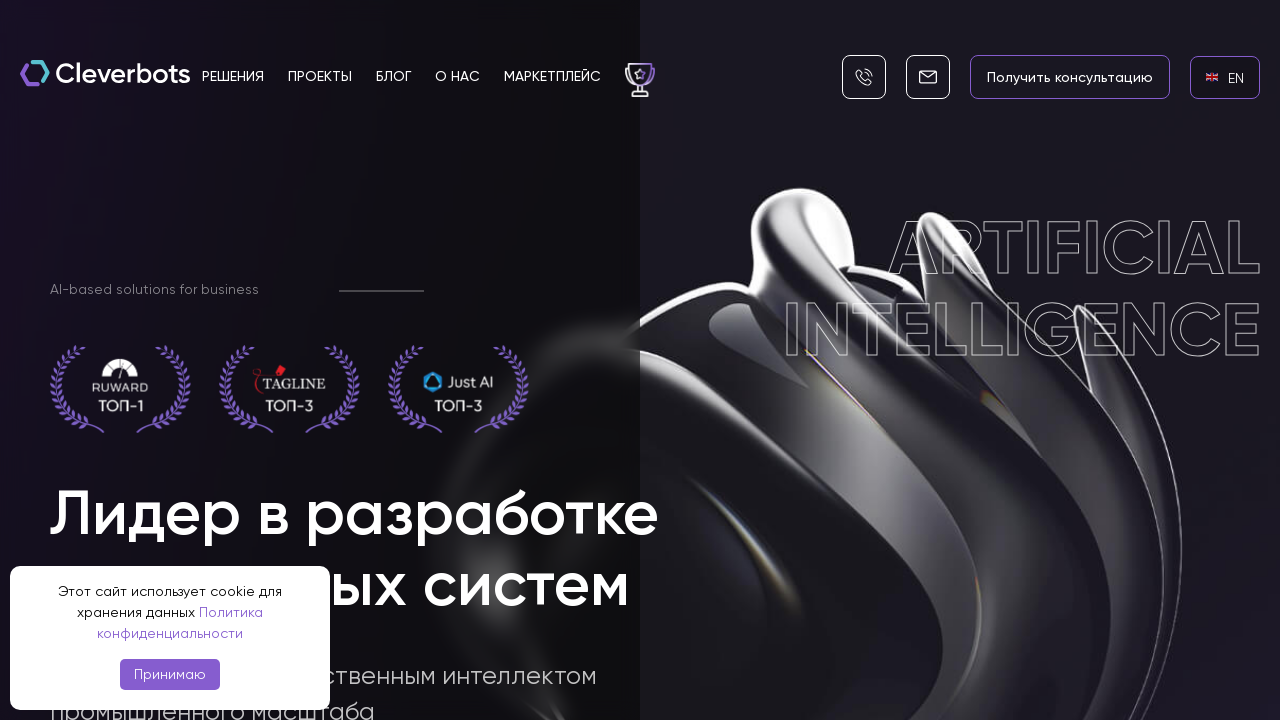

Clicked on English language link at (1225, 77) on internal:role=link[name="en EN"i]
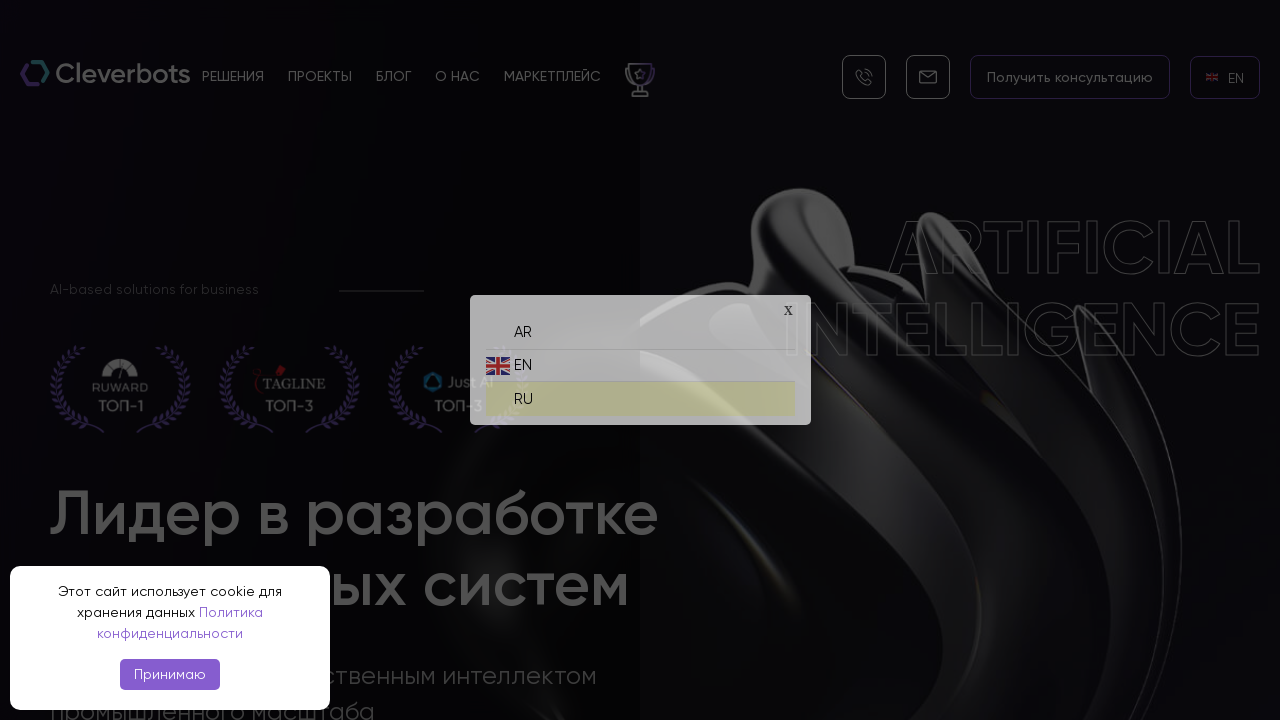

Russian language link is visible
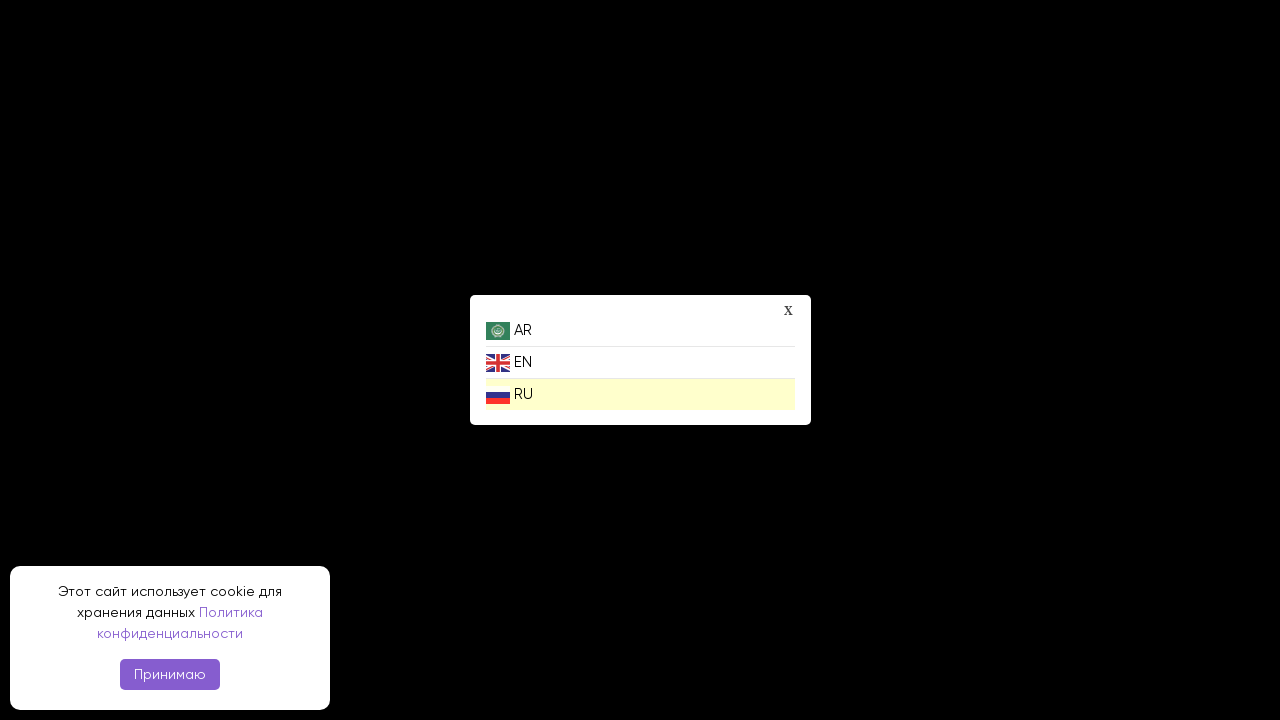

Clicked on Russian language link at (640, 394) on internal:role=link[name="ru RU"i]
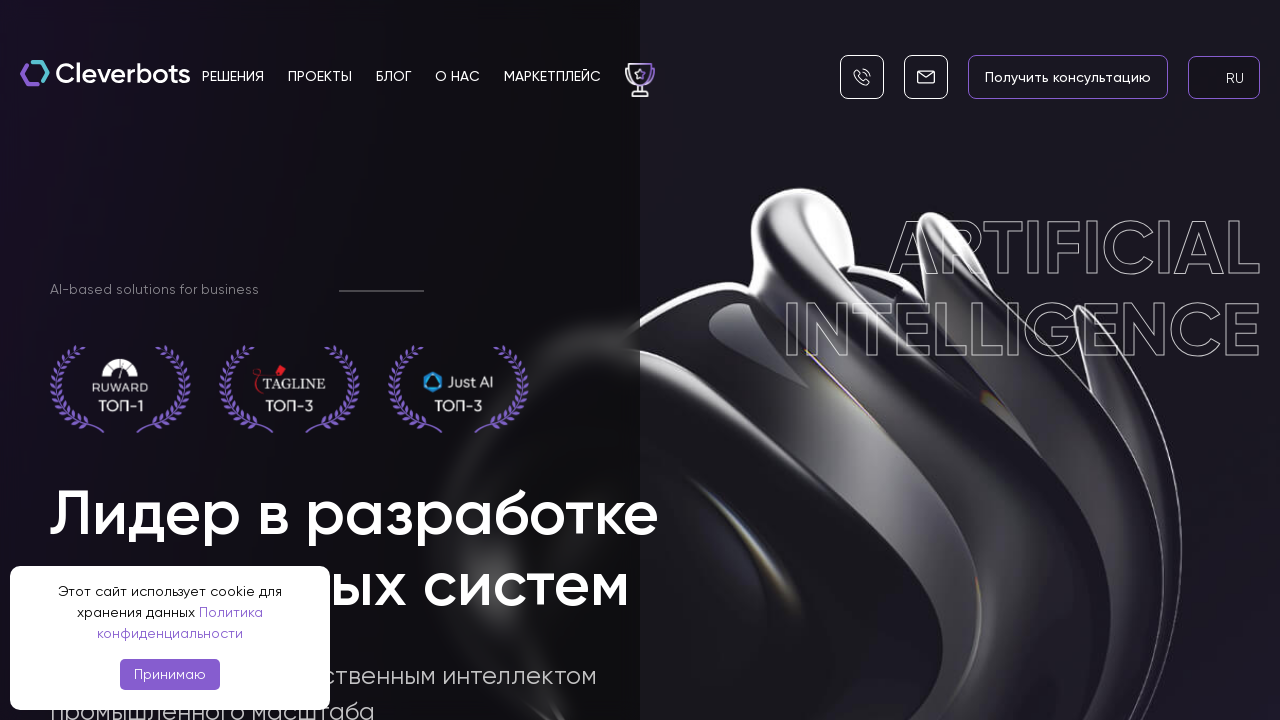

Callback info text is visible - информация в блоке callback info отображается корректно
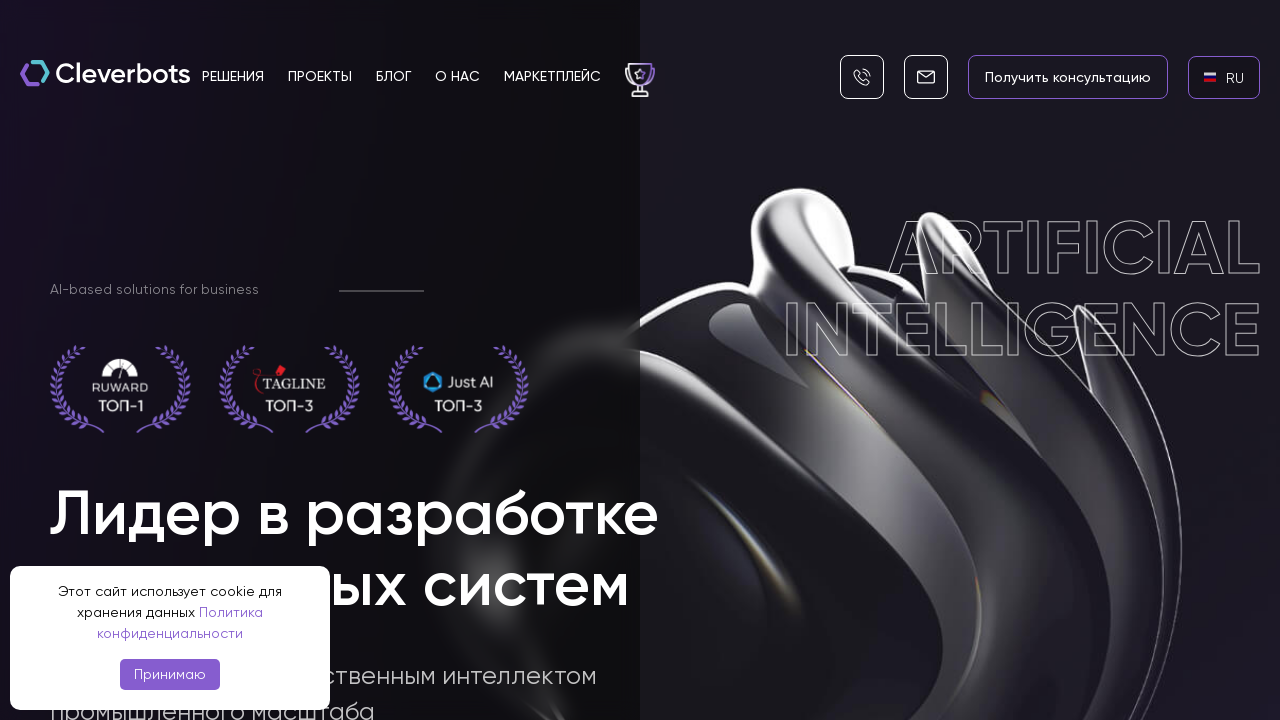

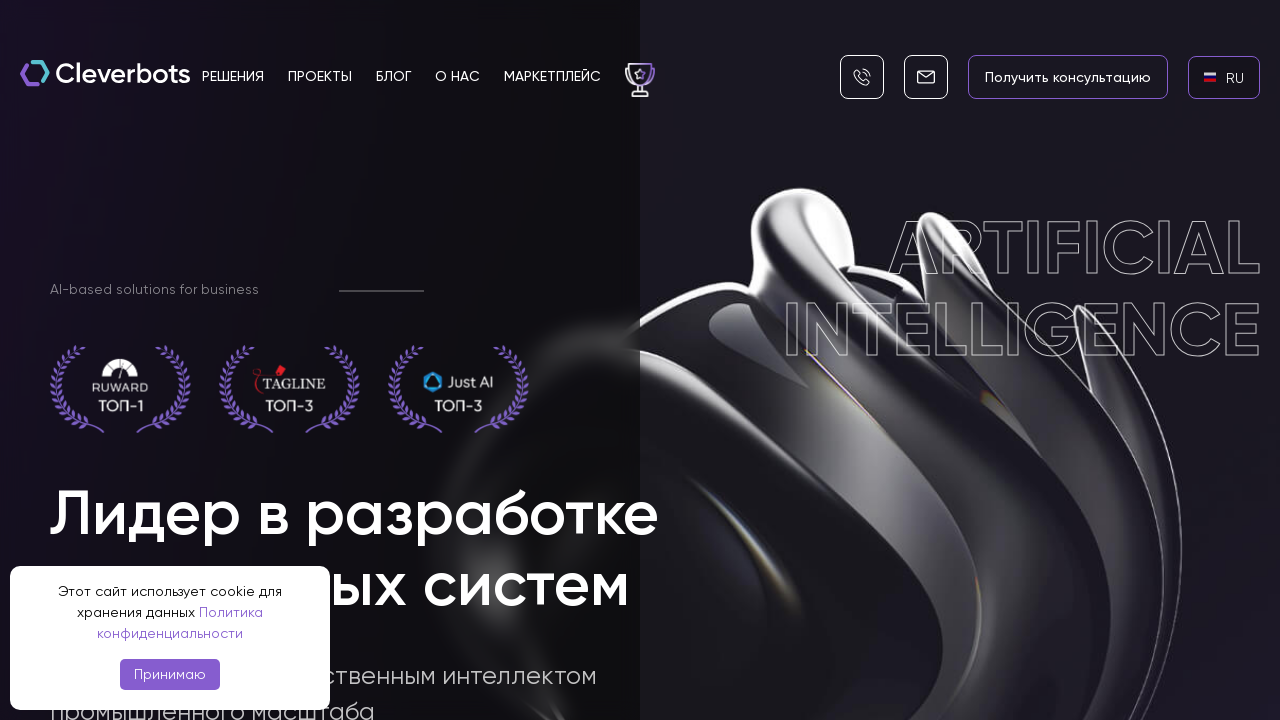